Tests the calculator's division functionality by dividing 10 by 2

Starting URL: http://juliemr.github.io/protractor-demo/

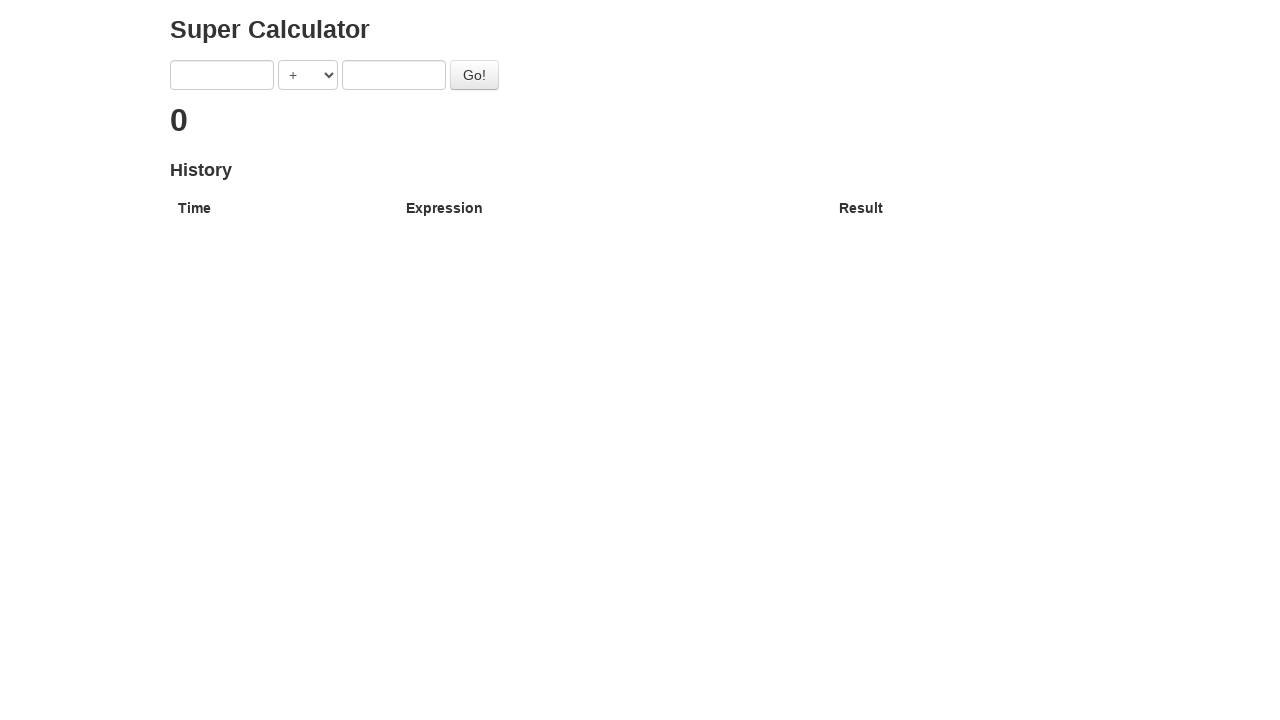

Filled first input field with '10' on input[ng-model='first']
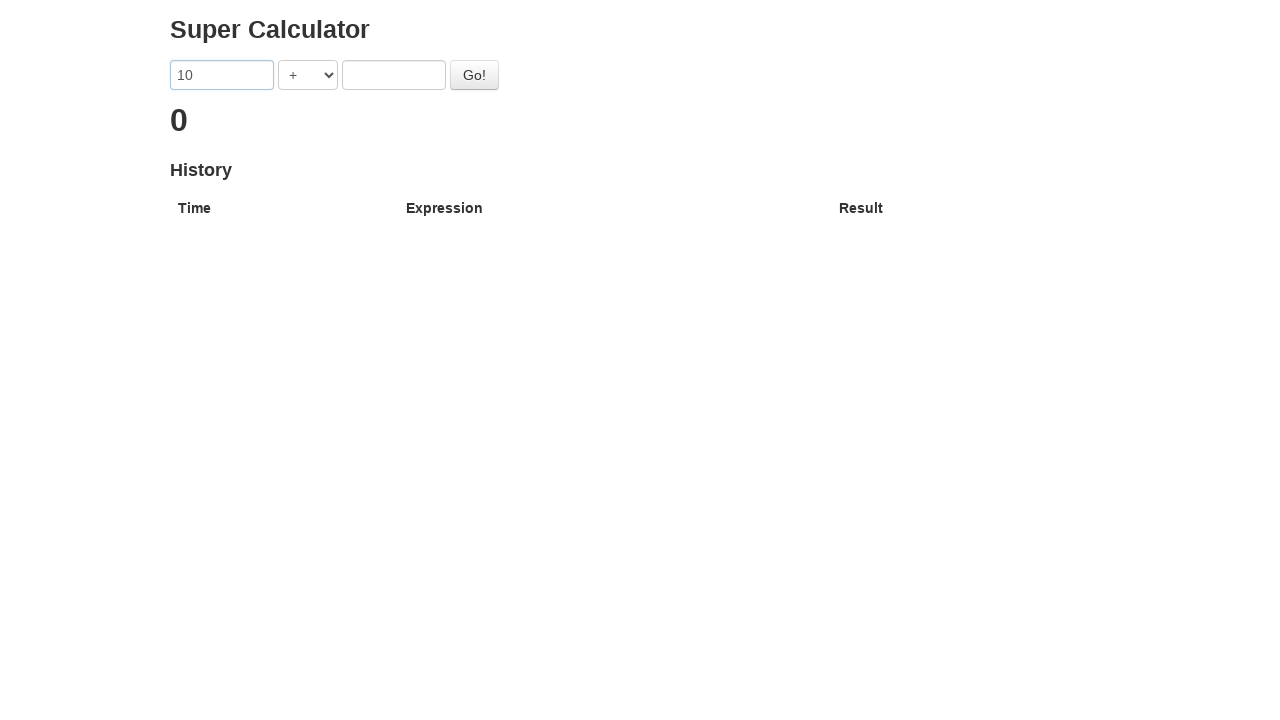

Filled second input field with '2' on input[ng-model='second']
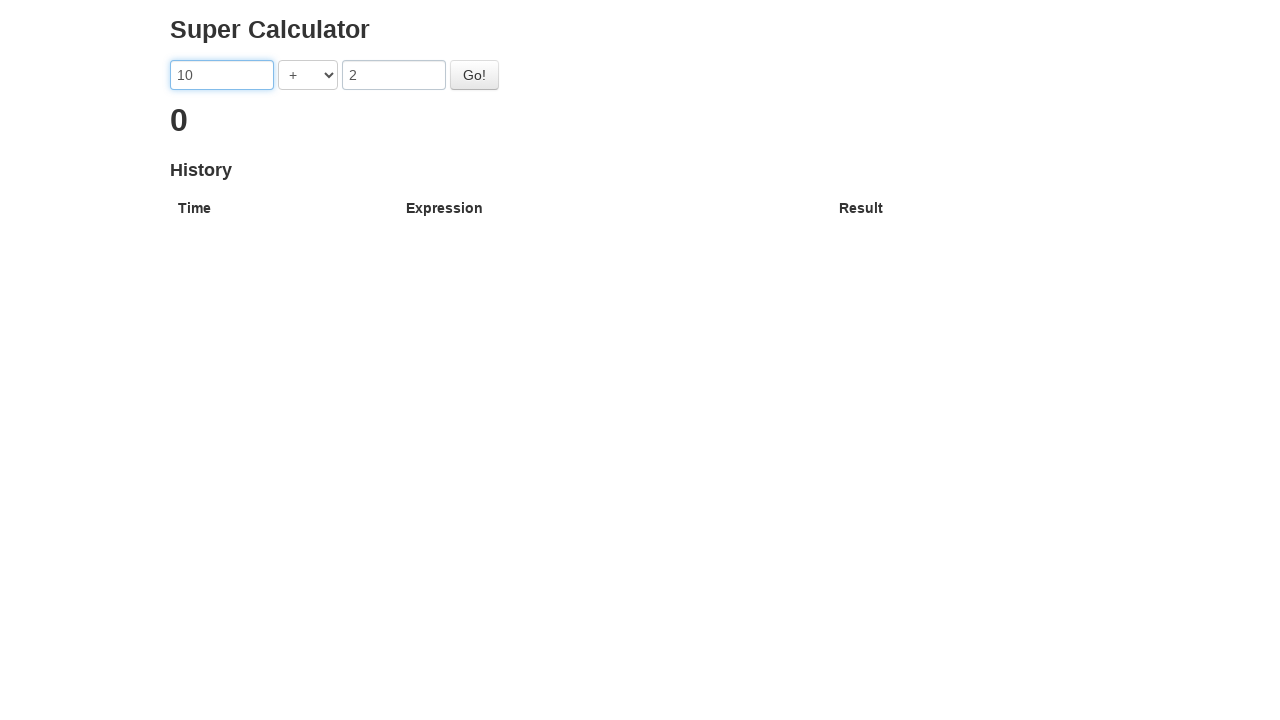

Selected division operator from dropdown on select[ng-model='operator']
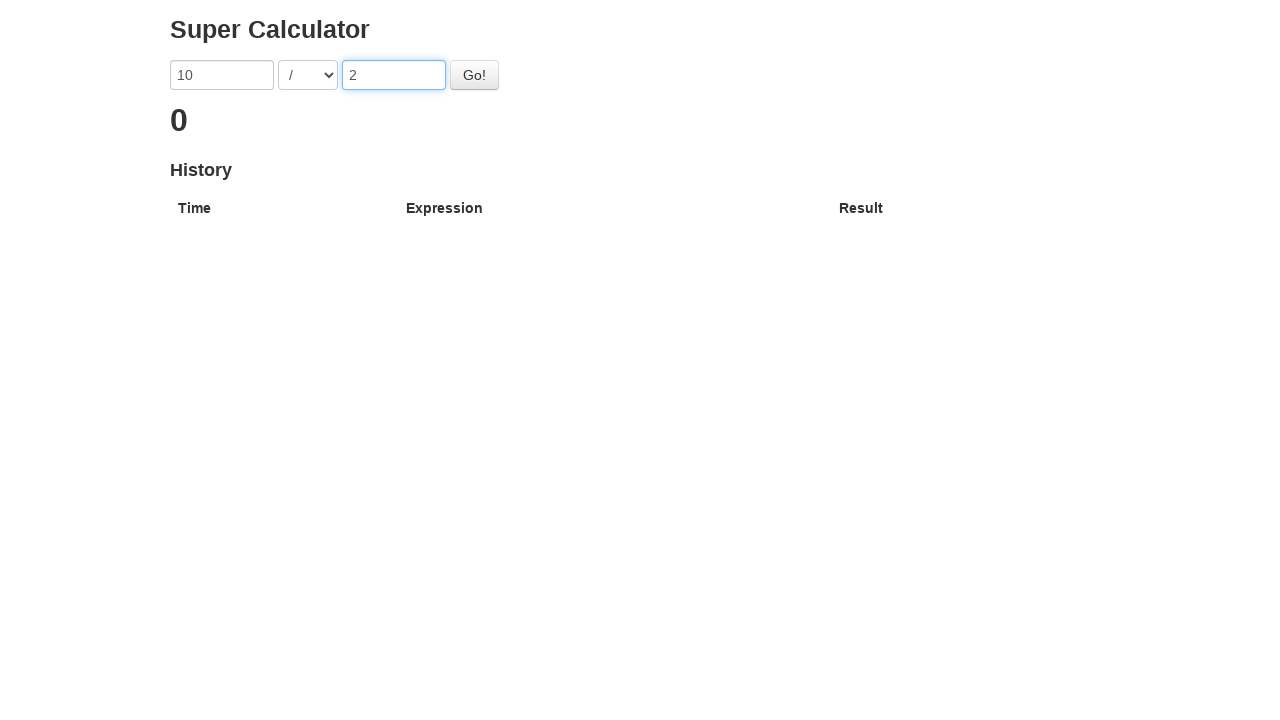

Clicked go button to perform division calculation at (474, 75) on #gobutton
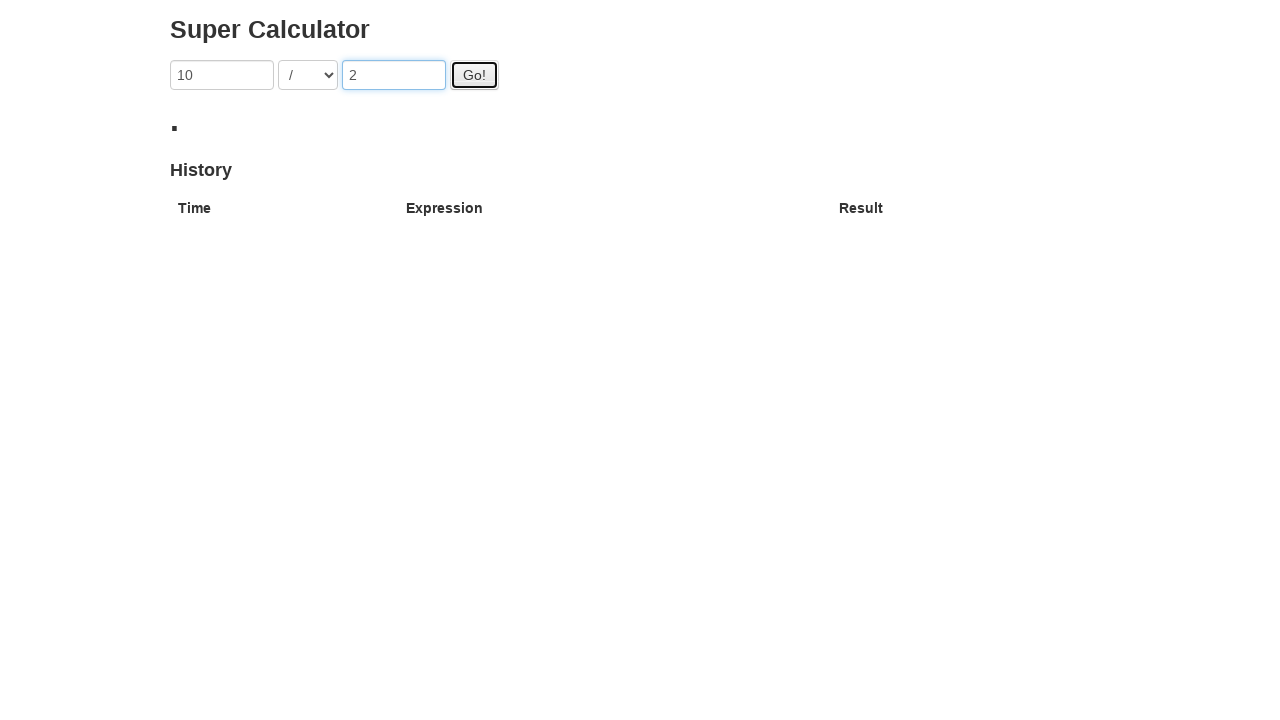

Division result displayed (10 / 2 = 5)
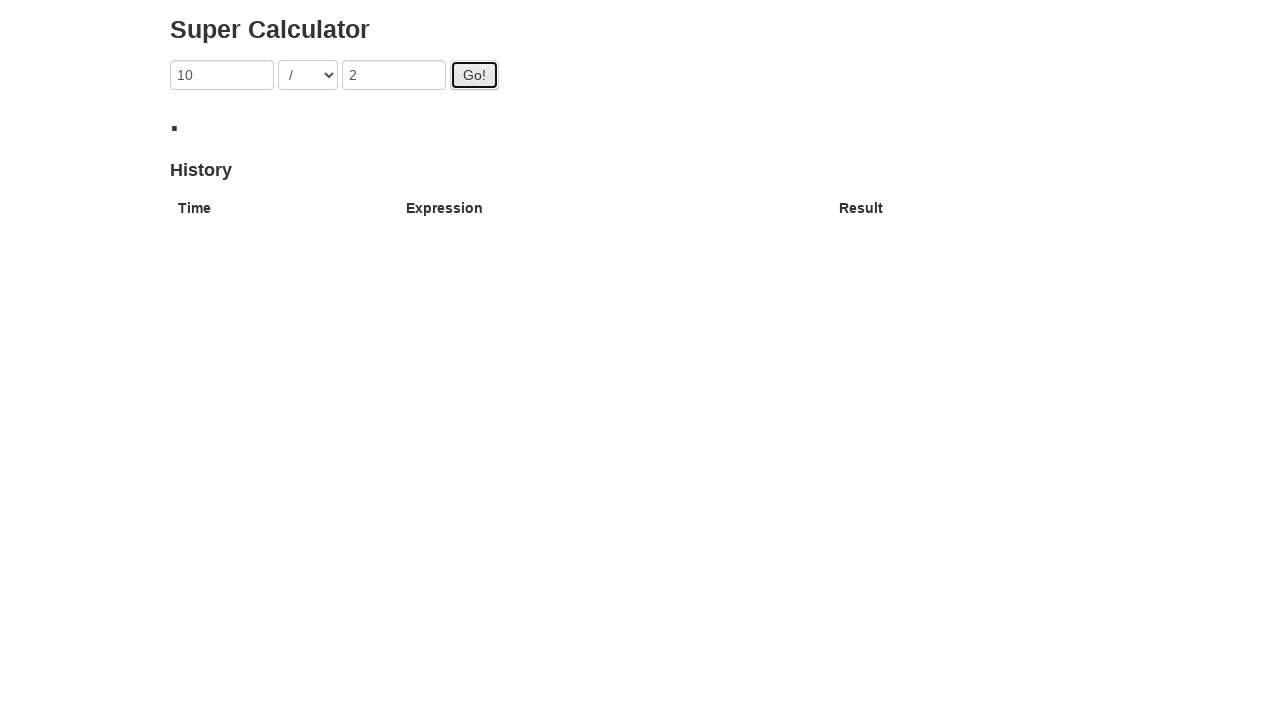

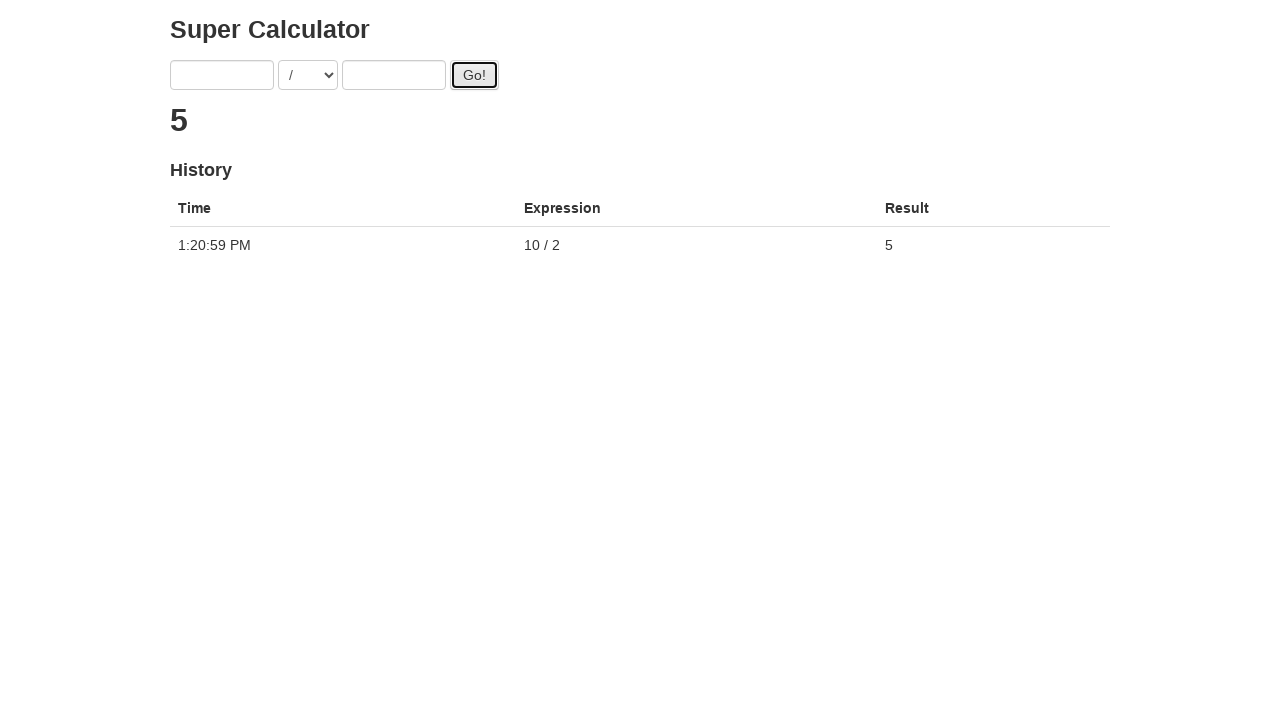